Tests browser window manipulation including minimizing, maximizing, and adjusting page zoom level to 50% on a demo e-commerce site

Starting URL: https://demo.nopcommerce.com/

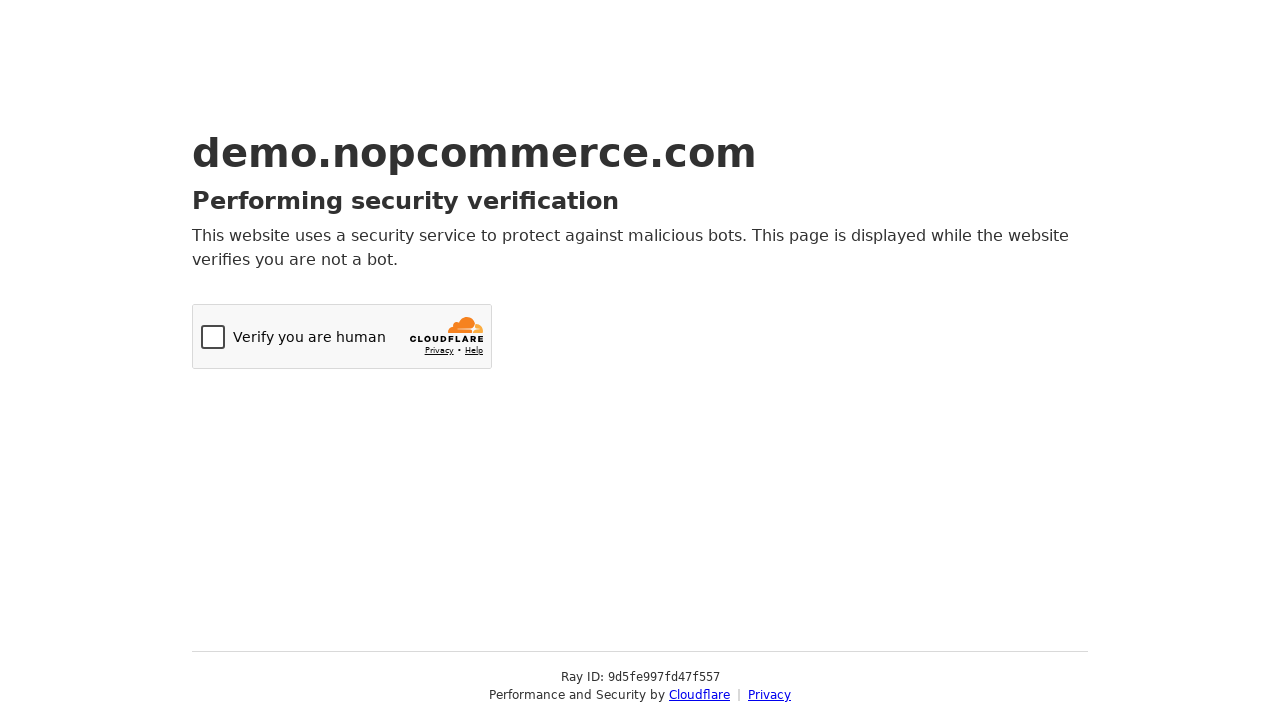

Resized browser window to simulate minimize (100x100)
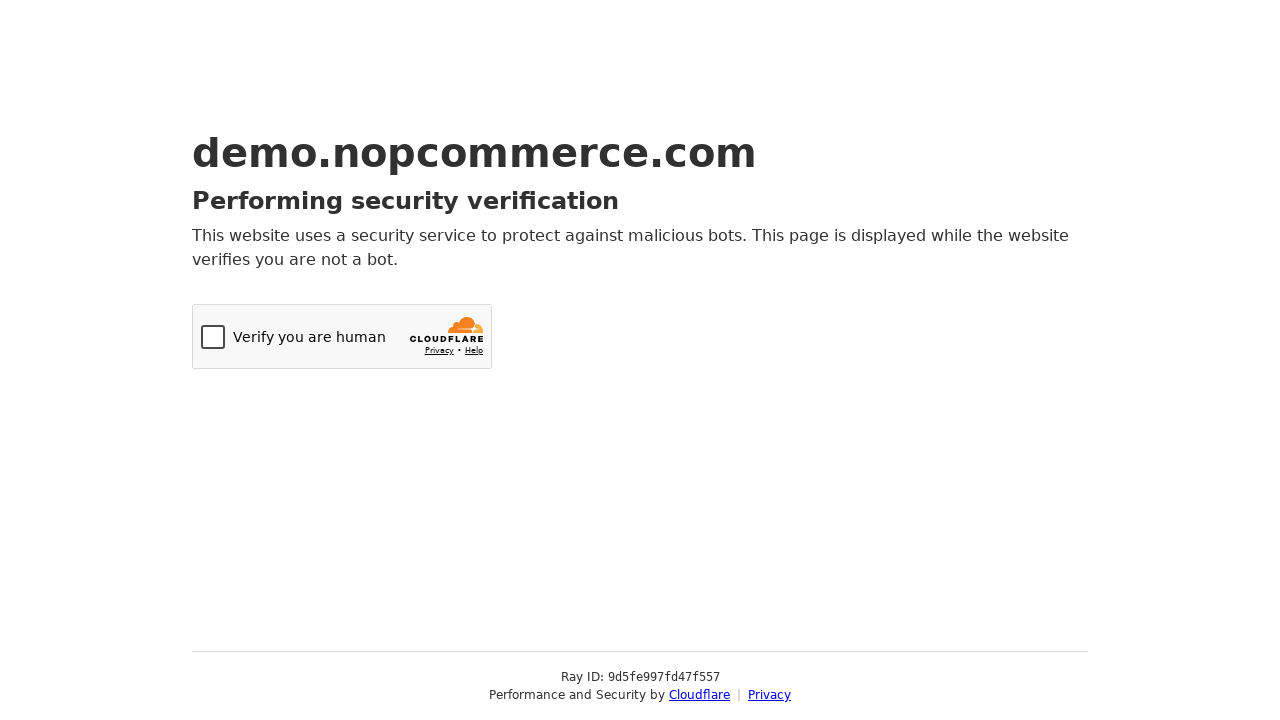

Maximized browser window to 1920x1080
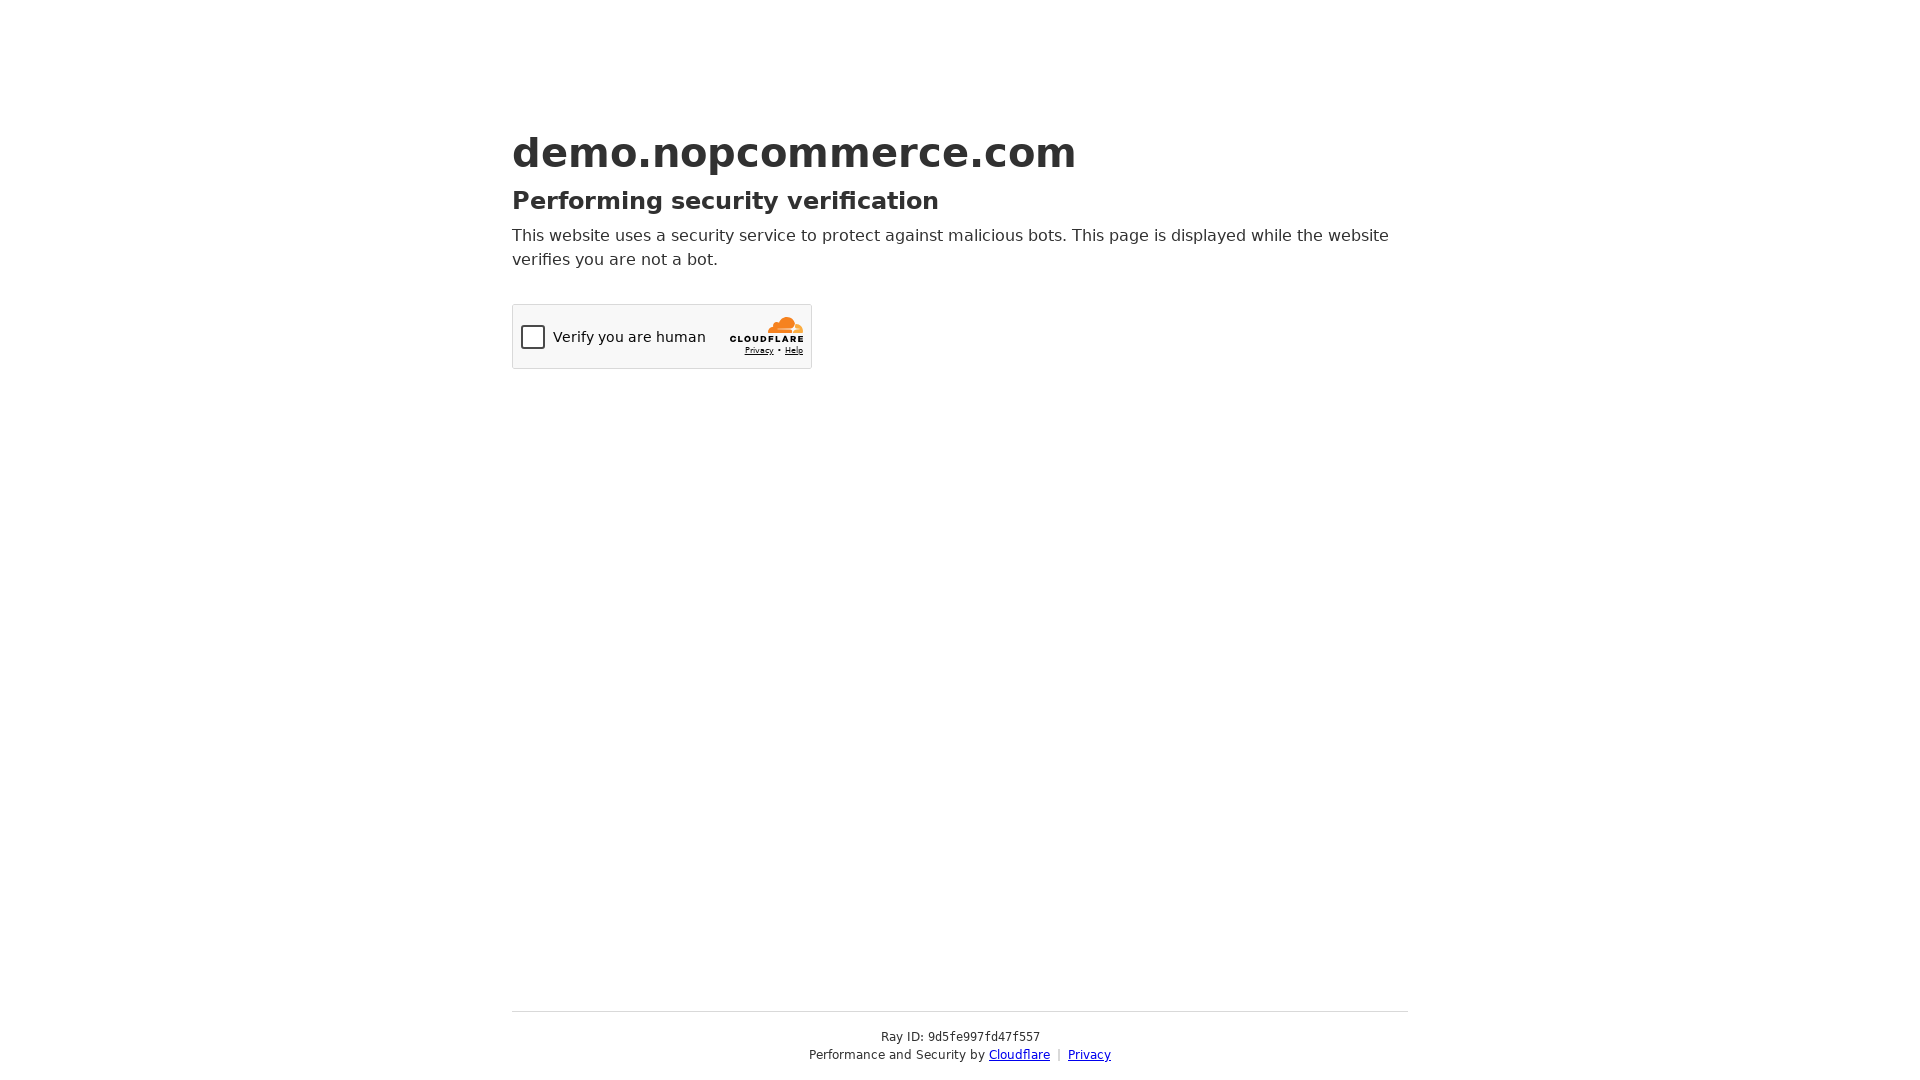

Set page zoom level to 50%
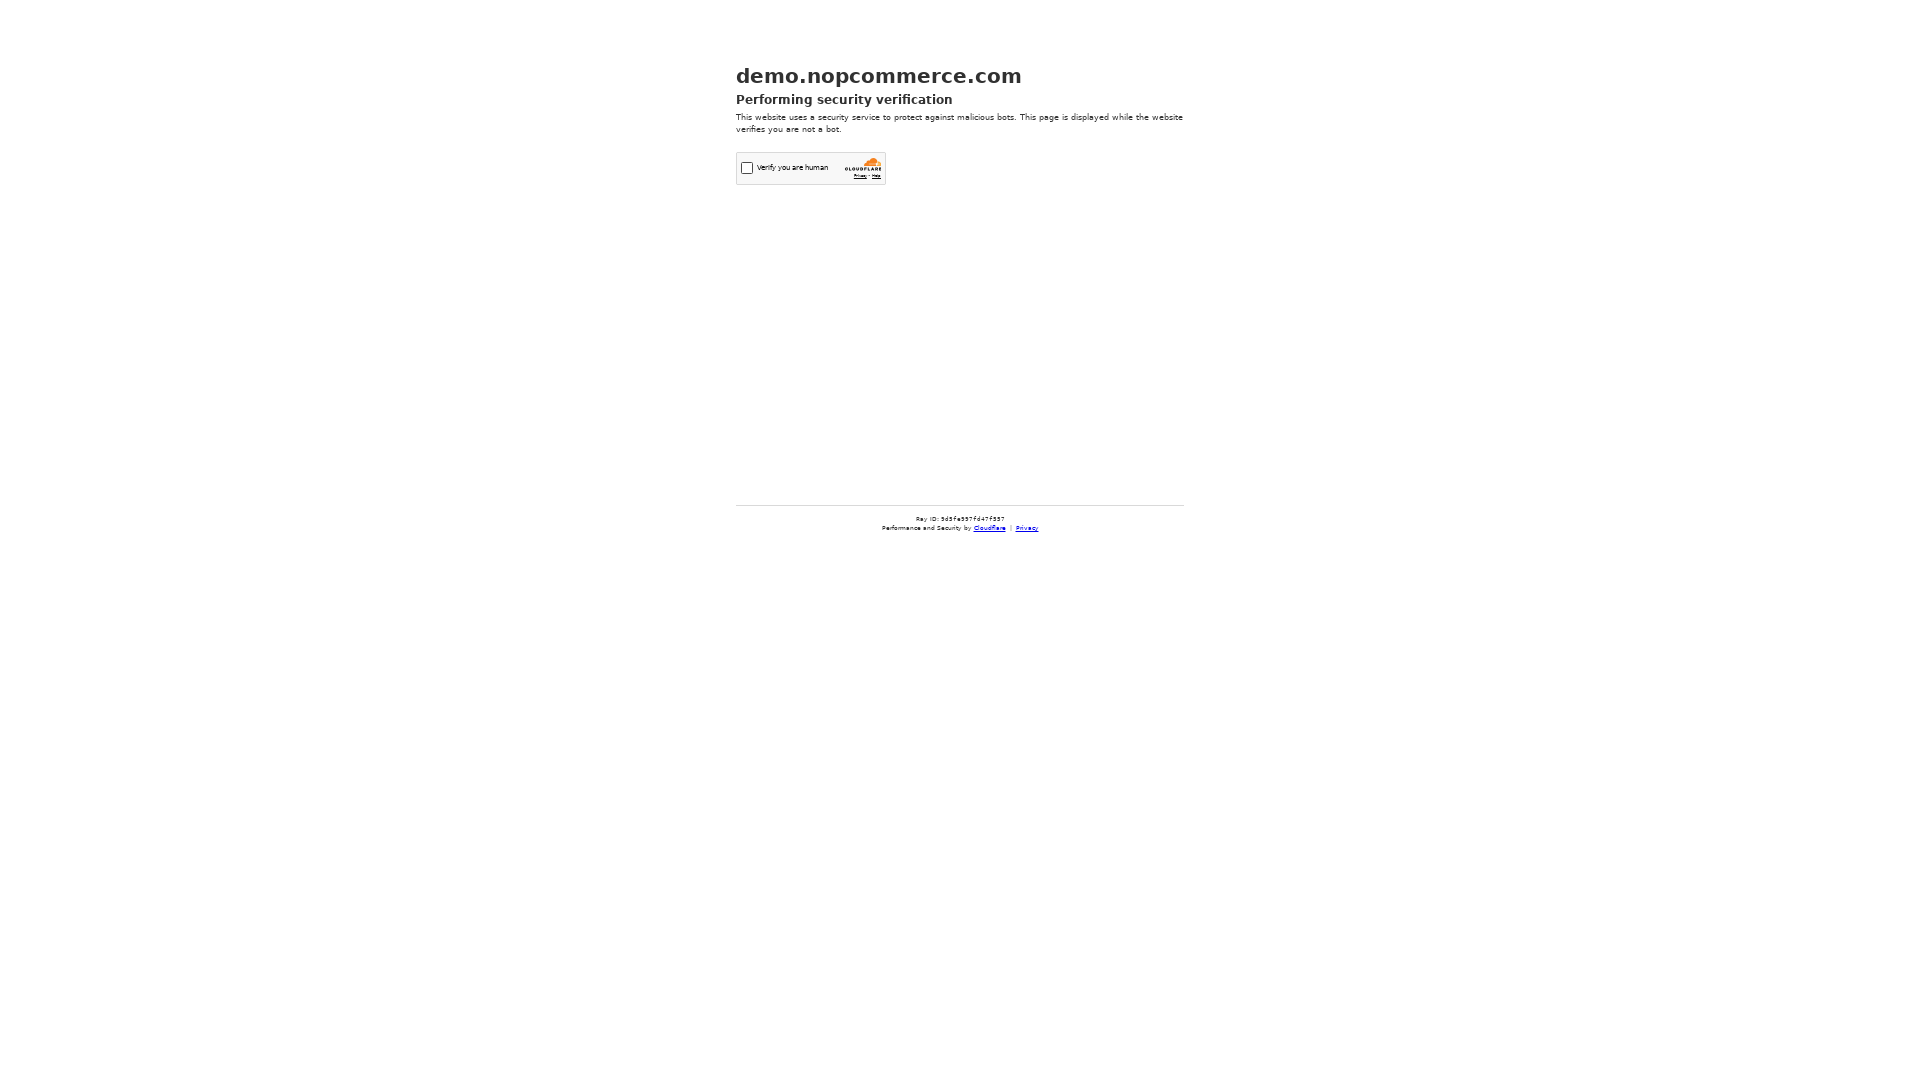

Waited 1 second to observe zoom effect
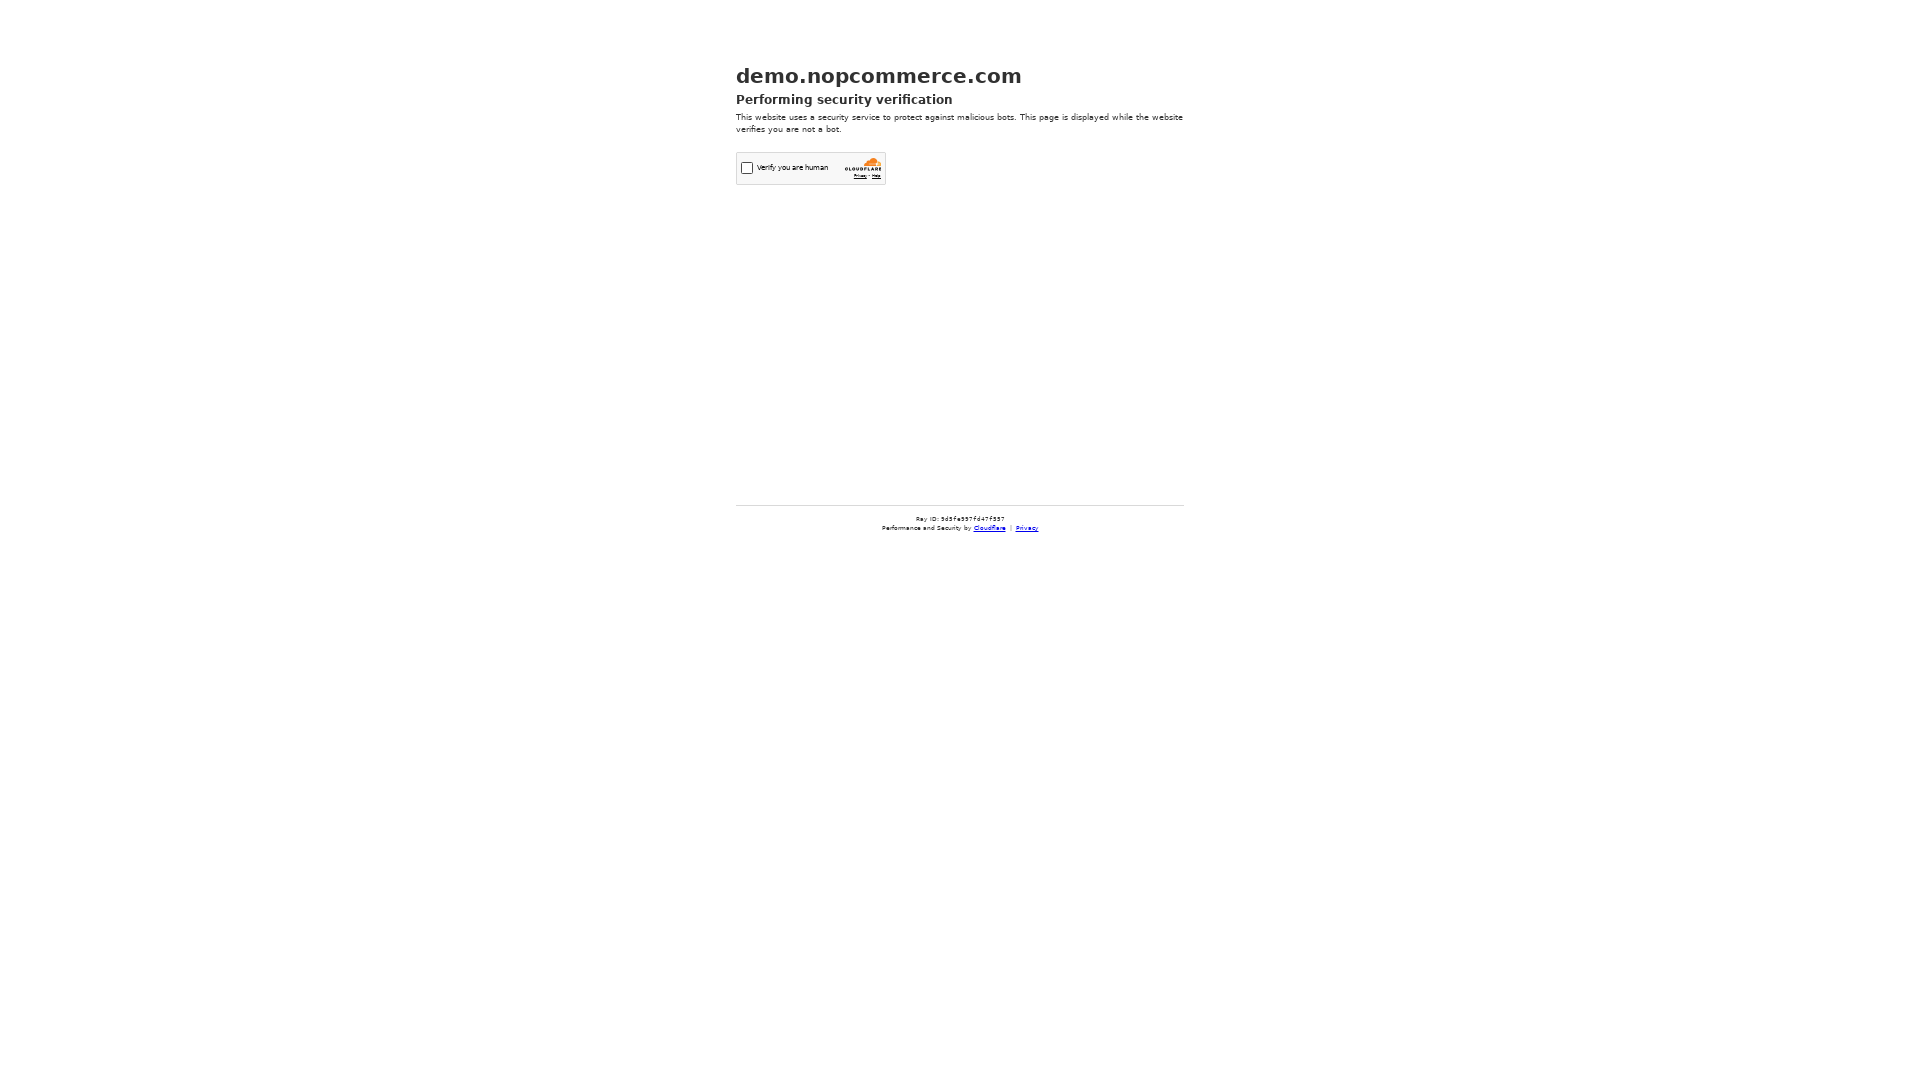

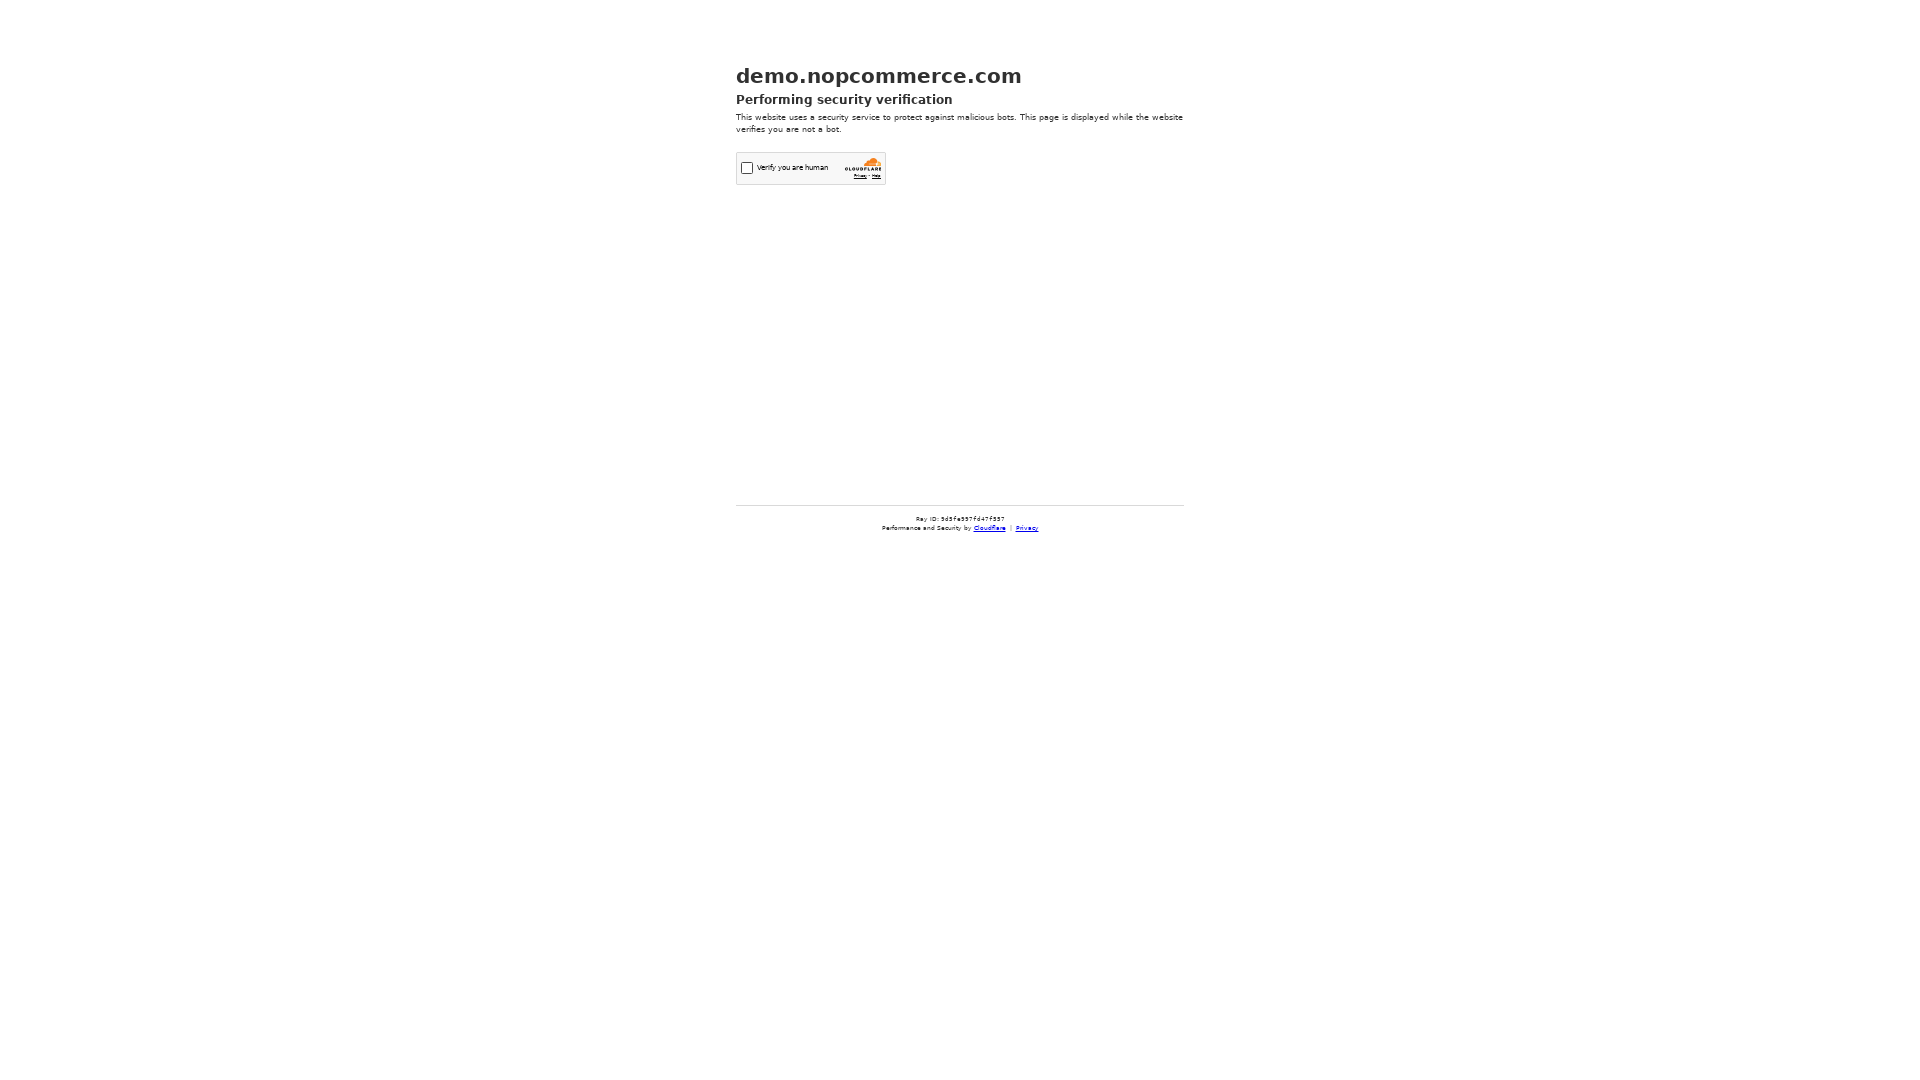